Tests JavaScript alert handling by triggering an alert dialog and accepting it

Starting URL: https://the-internet.herokuapp.com/javascript_alerts

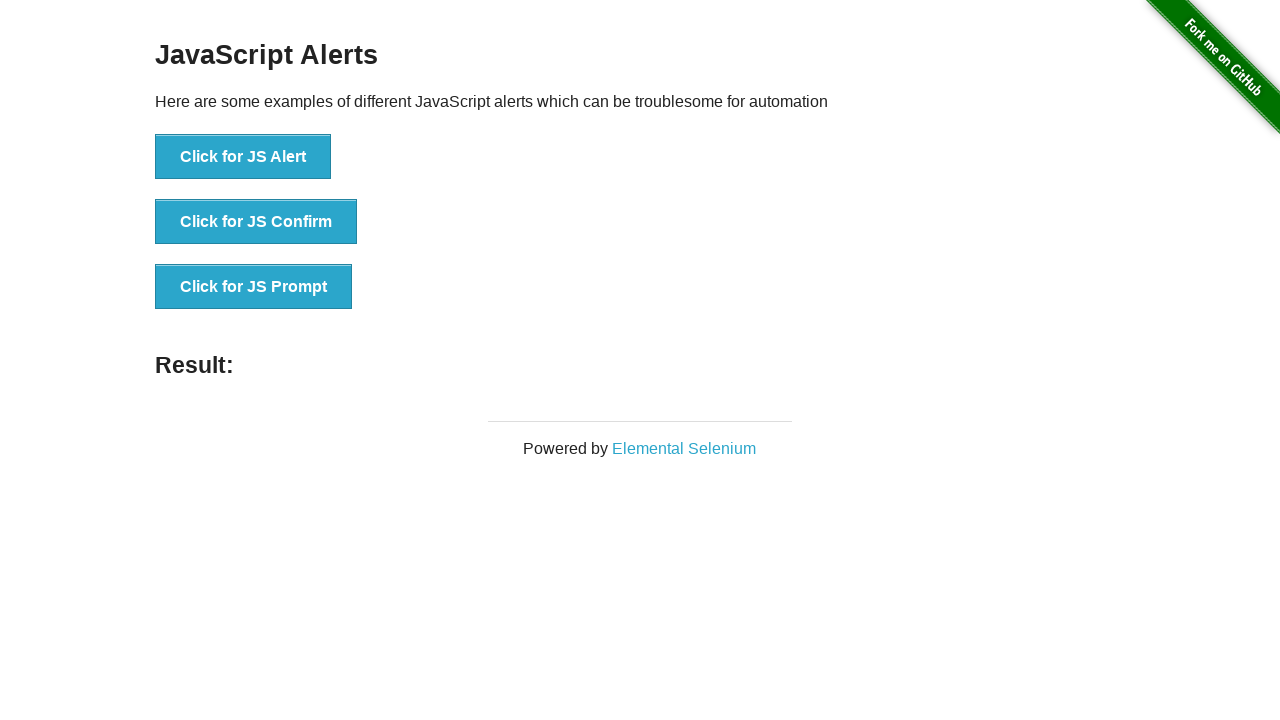

Set up dialog handler to automatically accept alerts
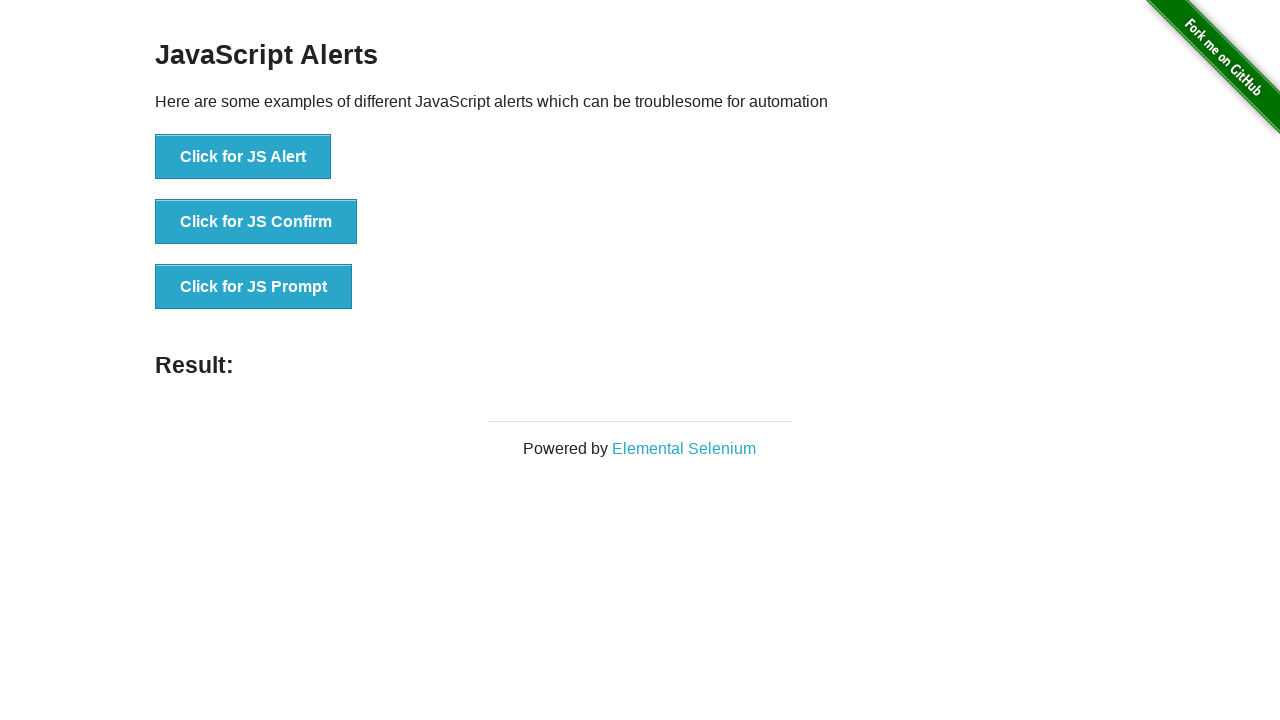

Clicked button to trigger JavaScript alert at (243, 157) on xpath=//button[contains(text(),'Click for JS Alert')]
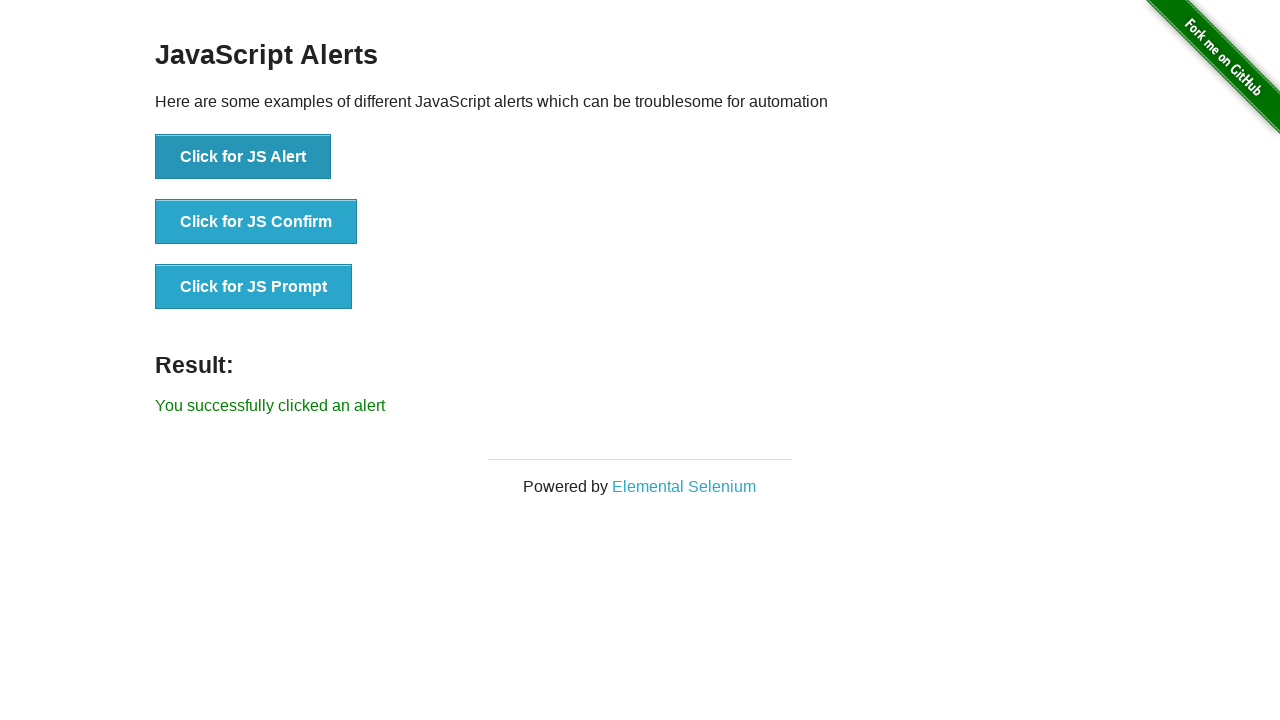

Waited for alert to be handled
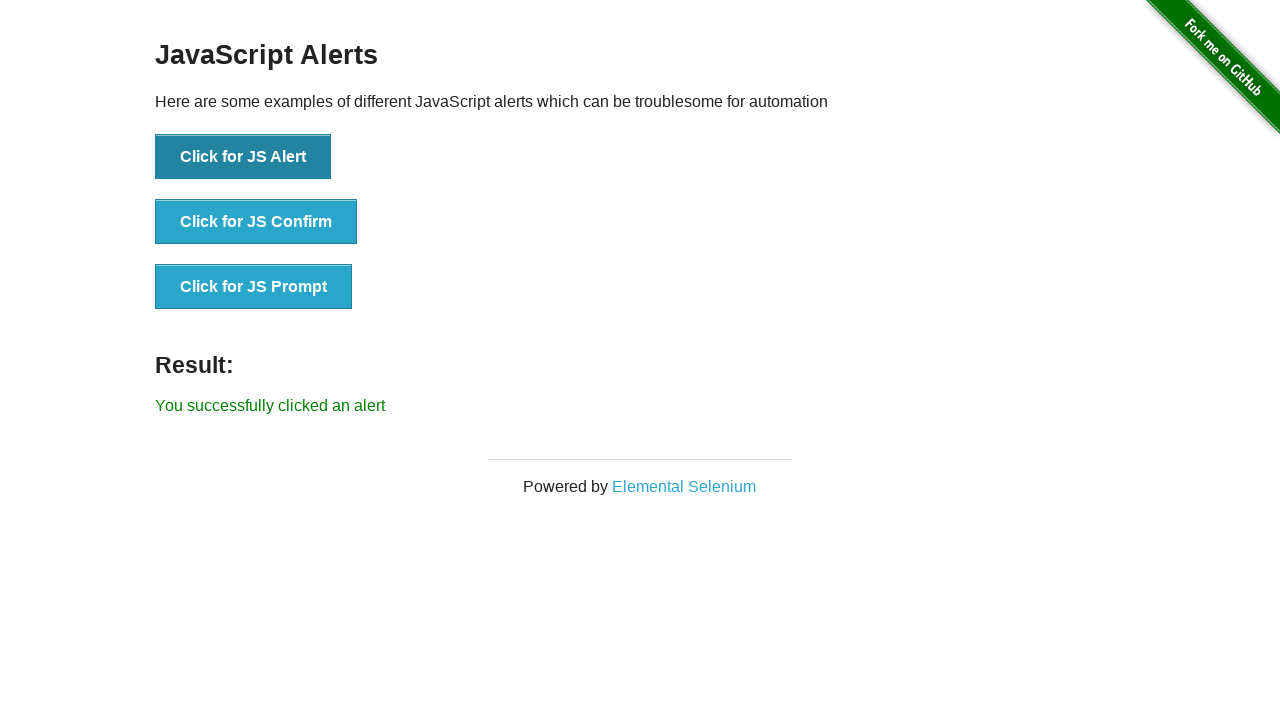

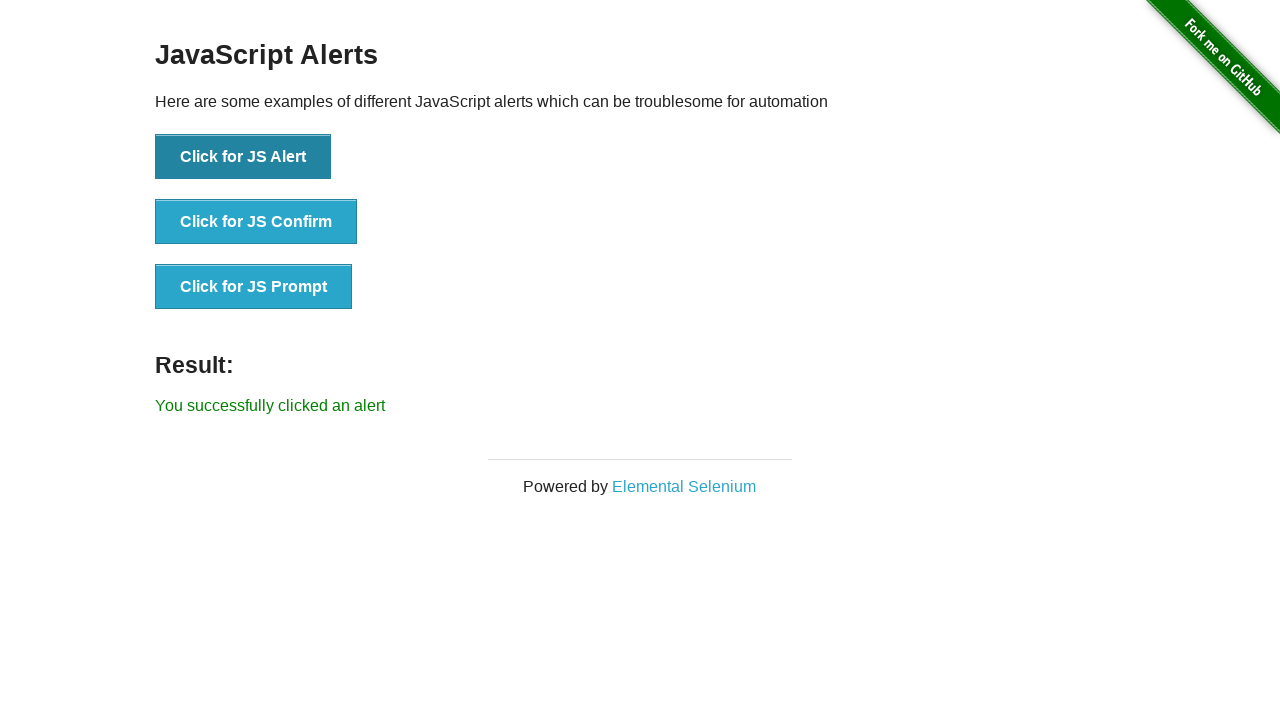